Tests drag and drop functionality within an iframe by dragging a draggable element to a droppable target on the jQuery UI demo page

Starting URL: http://jqueryui.com/droppable

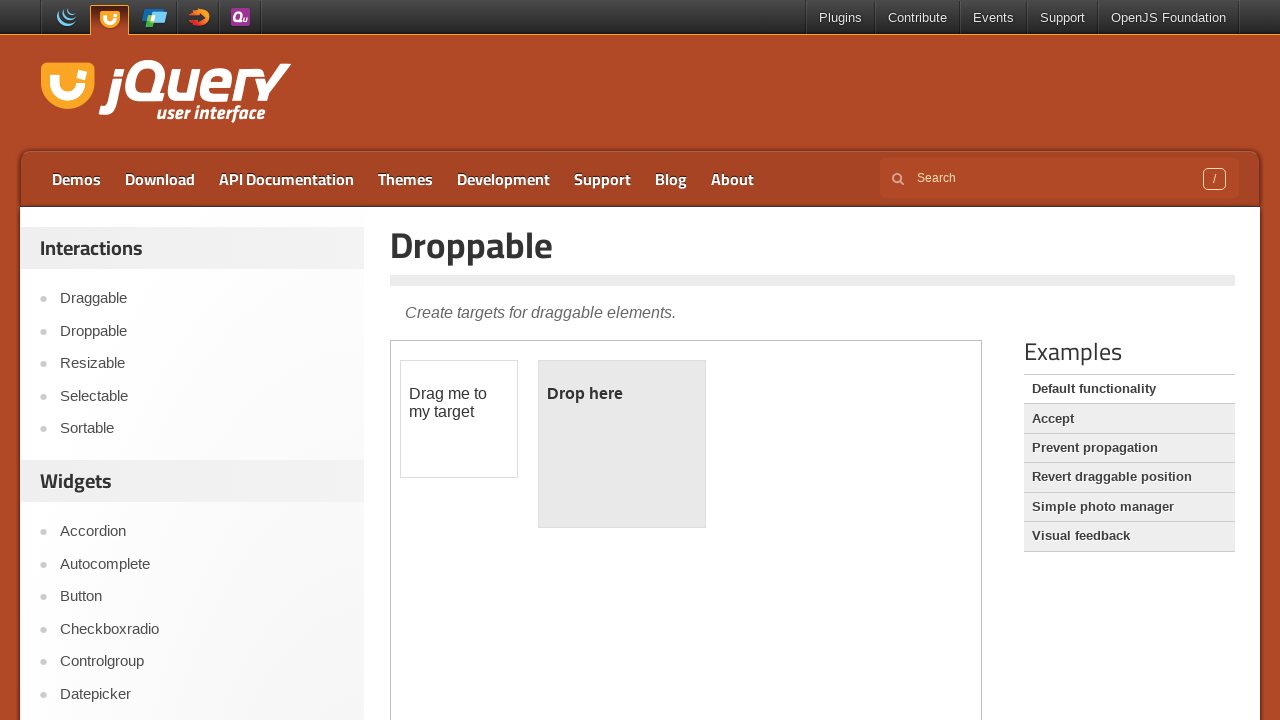

Navigated to jQuery UI droppable demo page
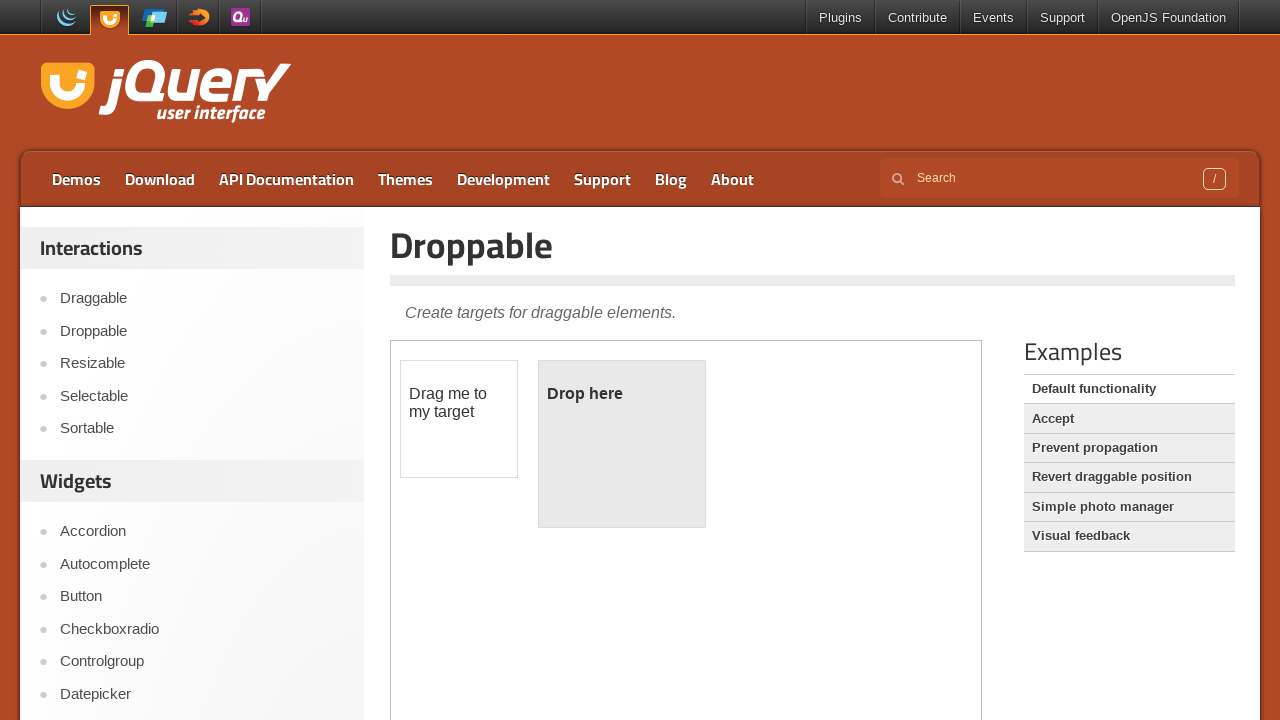

Found 1 iframe(s) on the page
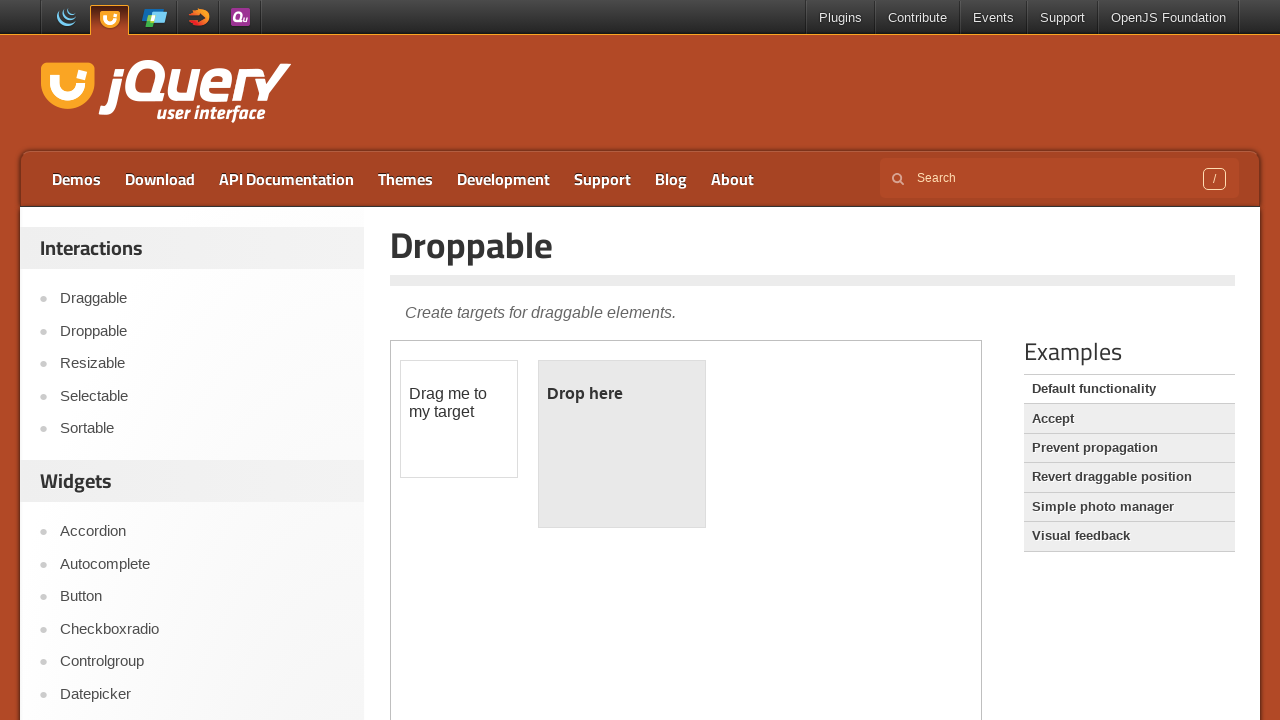

Located the demo frame element
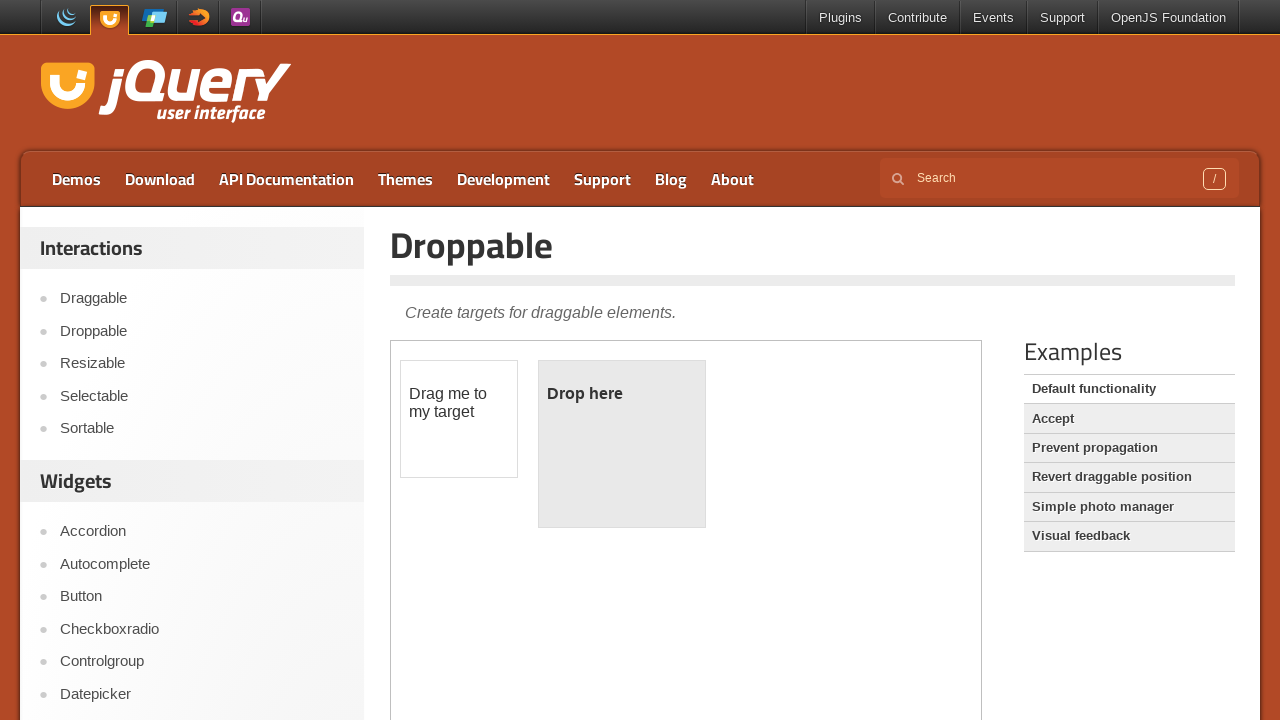

Located the draggable element with id 'draggable'
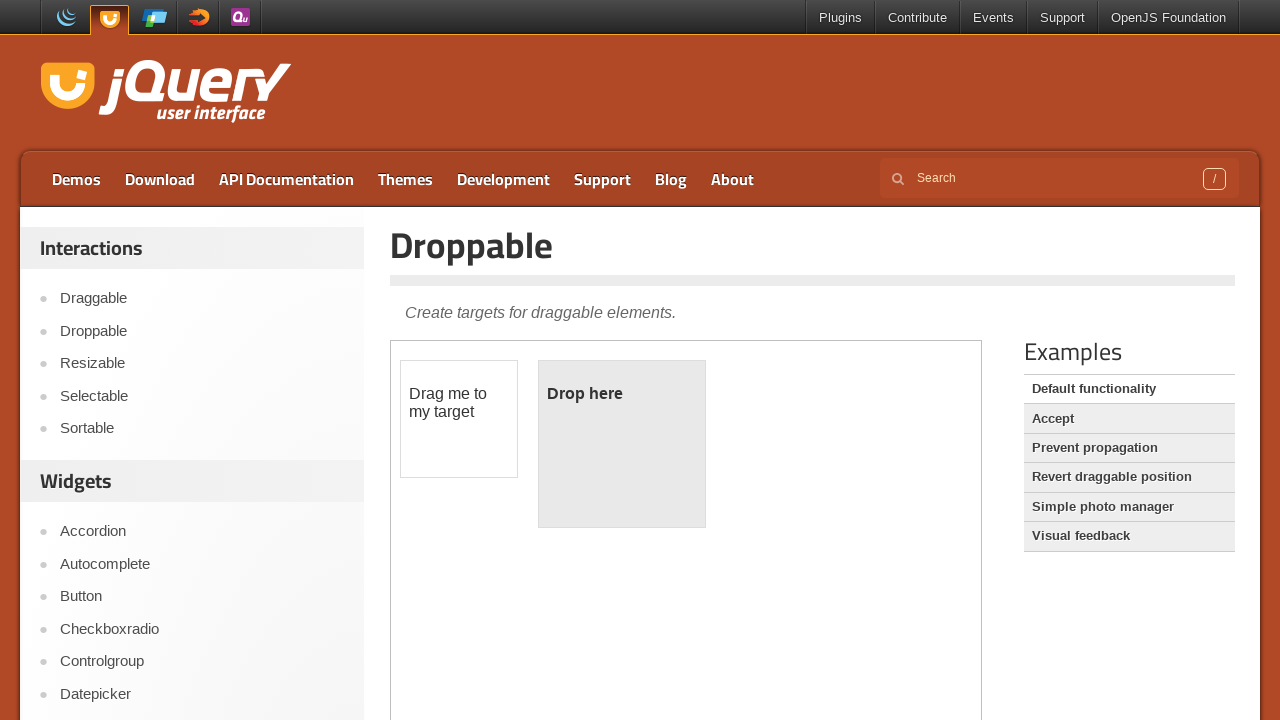

Located the droppable target element with id 'droppable'
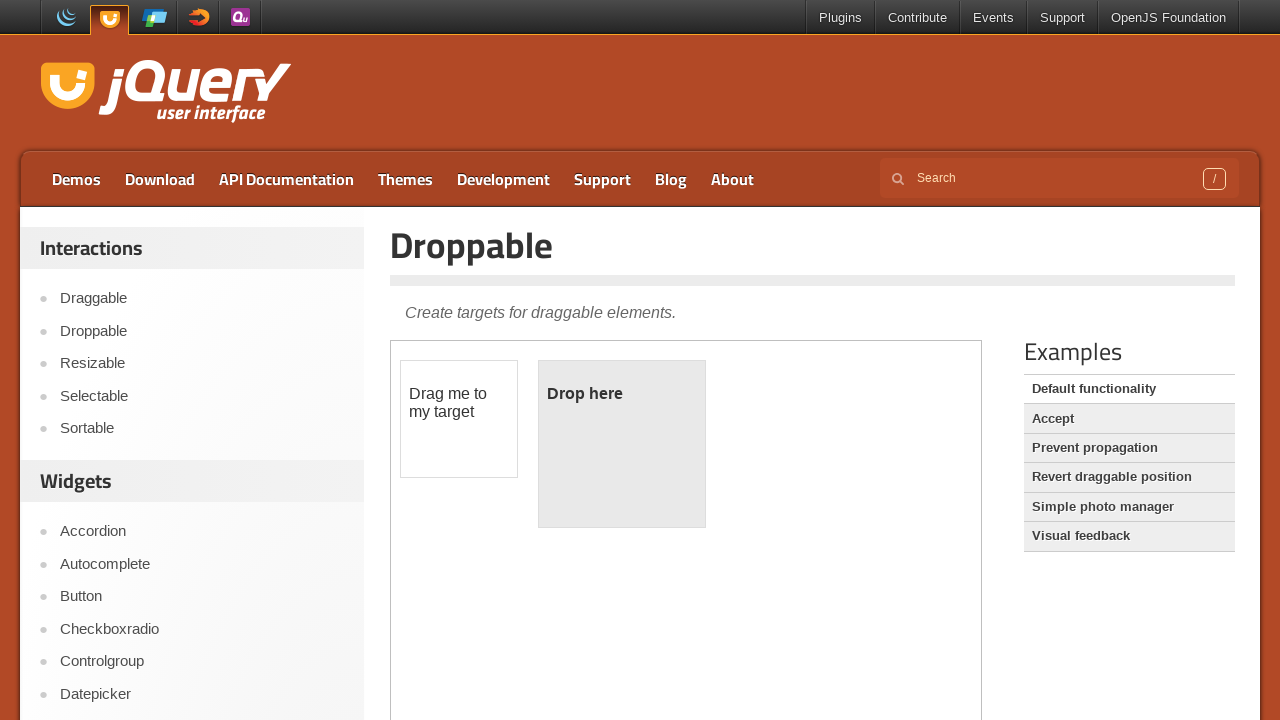

Dragged the draggable element to the droppable target at (622, 444)
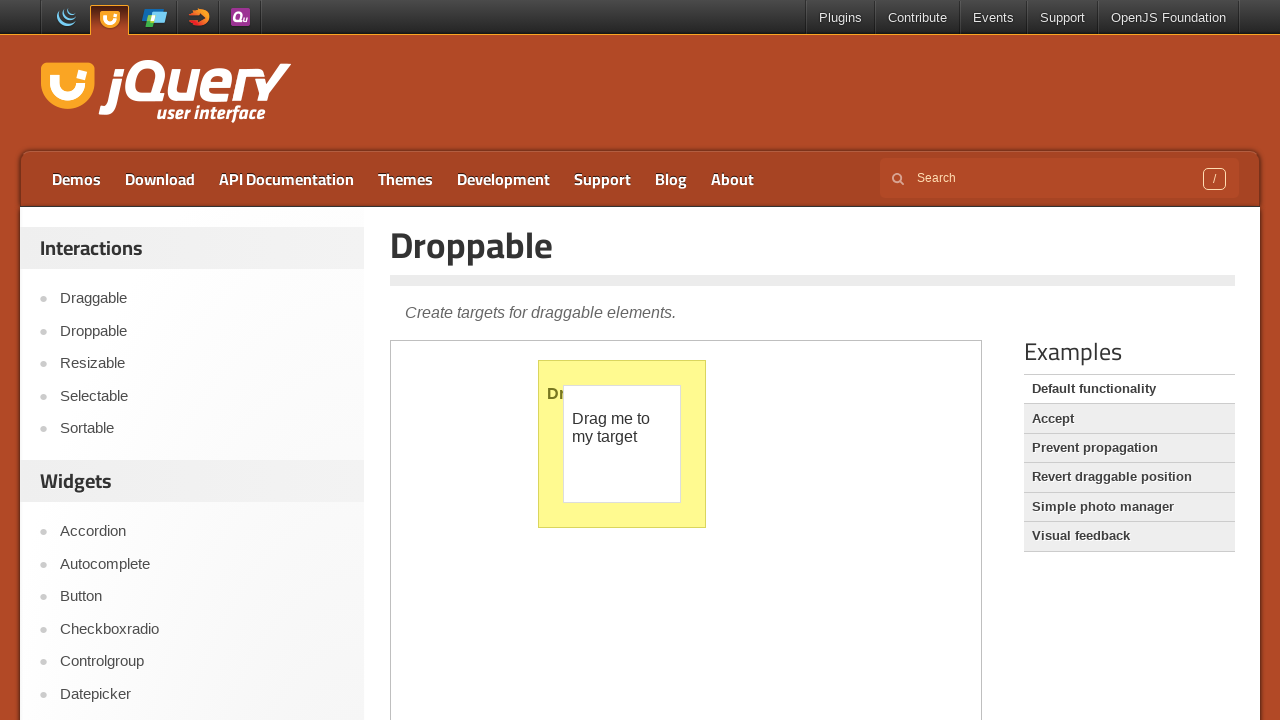

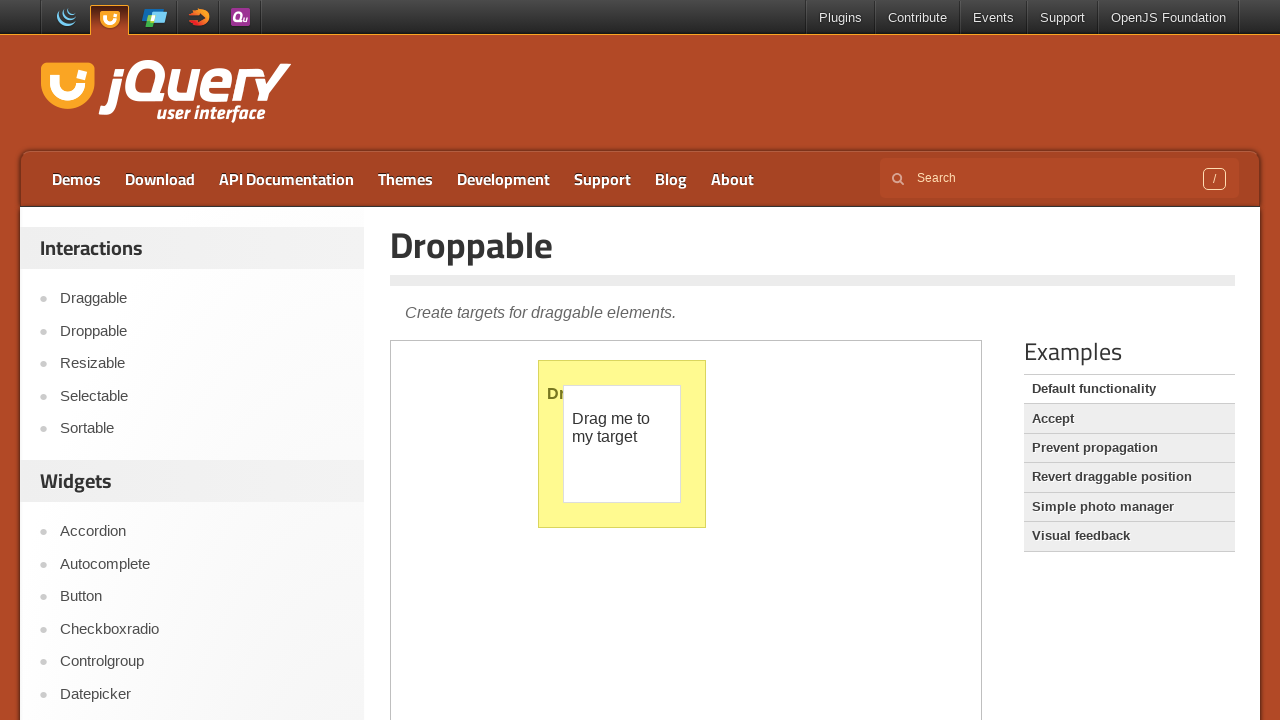